Tests a math exercise page by reading two numbers displayed on the page, calculating their sum, selecting the result from a dropdown menu, and submitting the form.

Starting URL: http://suninjuly.github.io/selects1.html

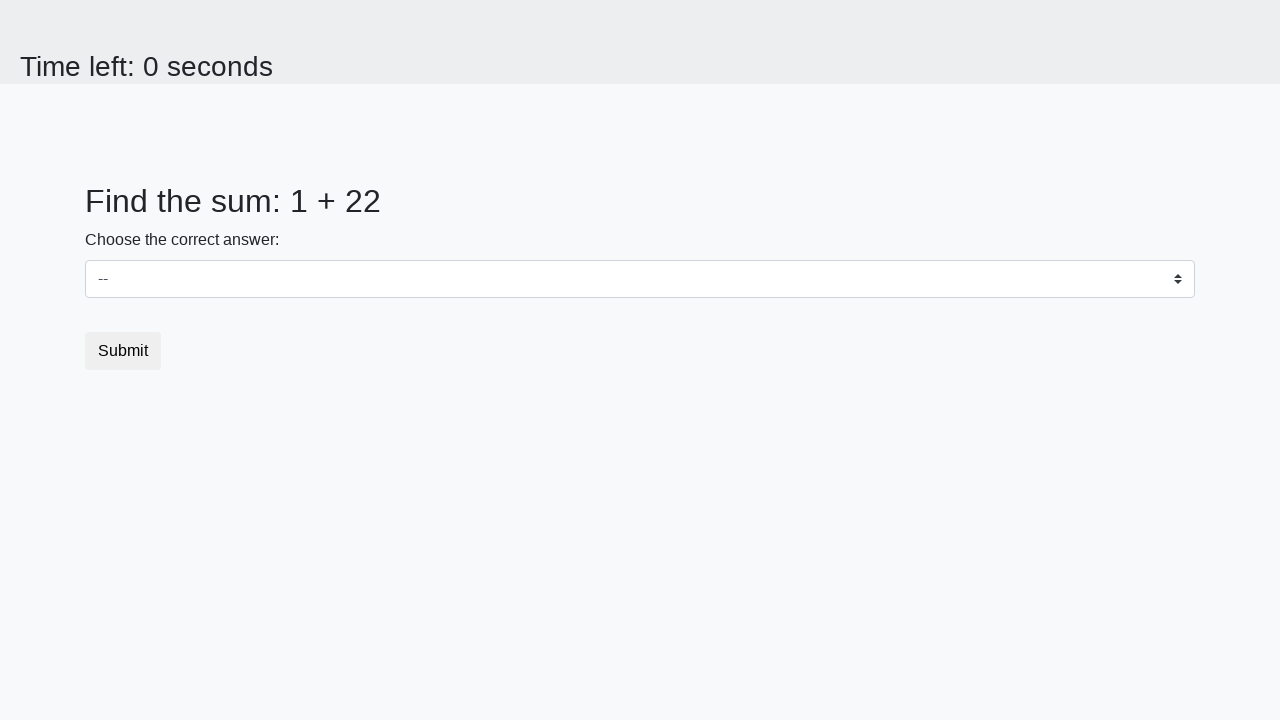

Retrieved first number from #num1 element
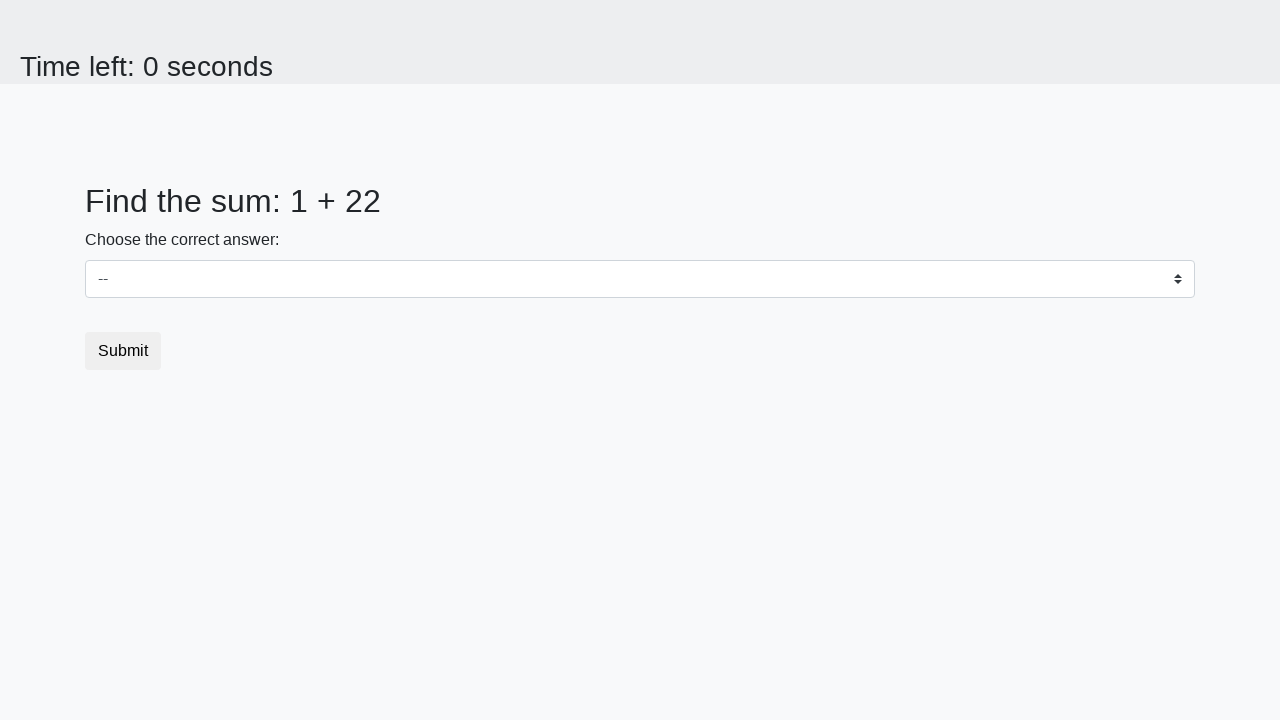

Retrieved second number from #num2 element
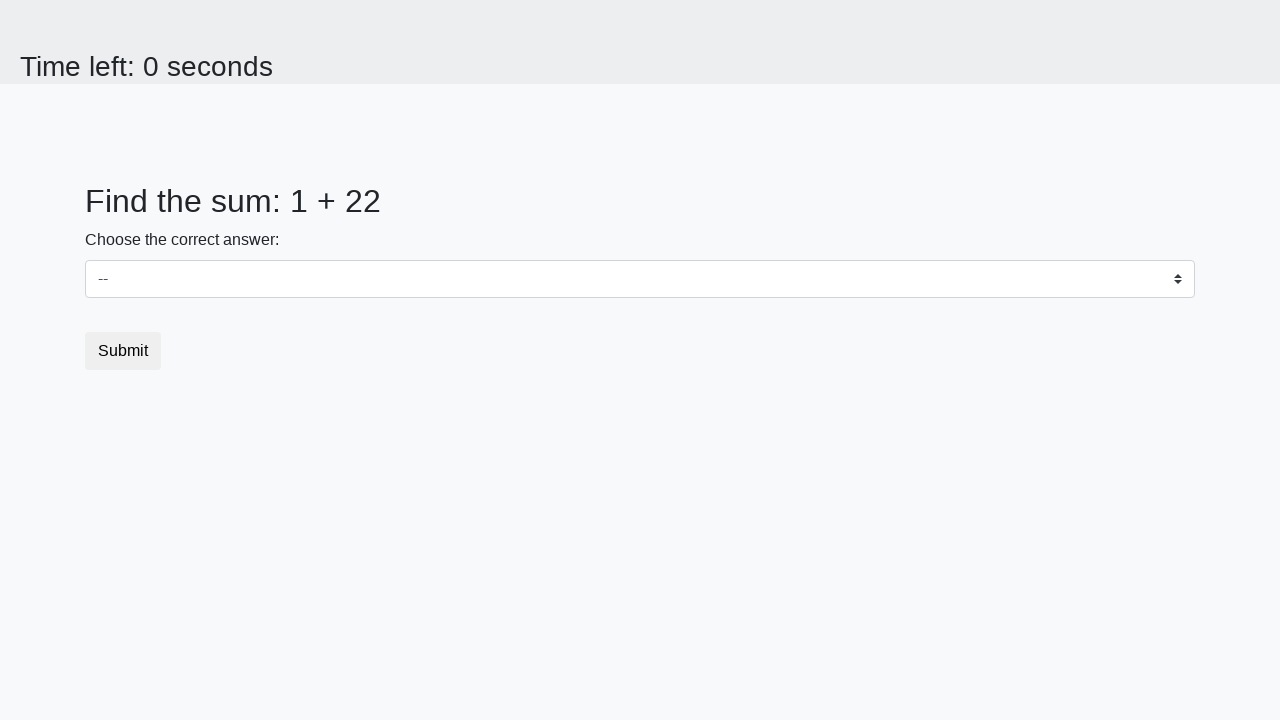

Calculated sum: 1 + 22 = 23
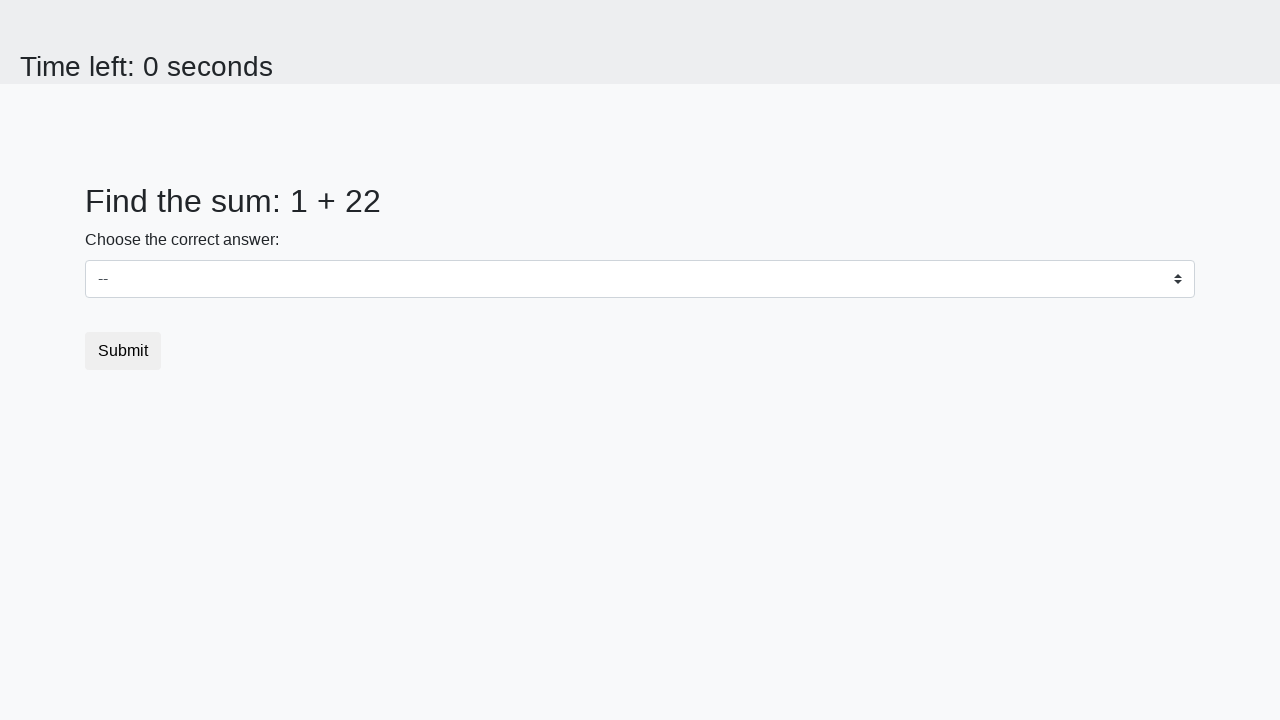

Selected result '23' from dropdown menu on select
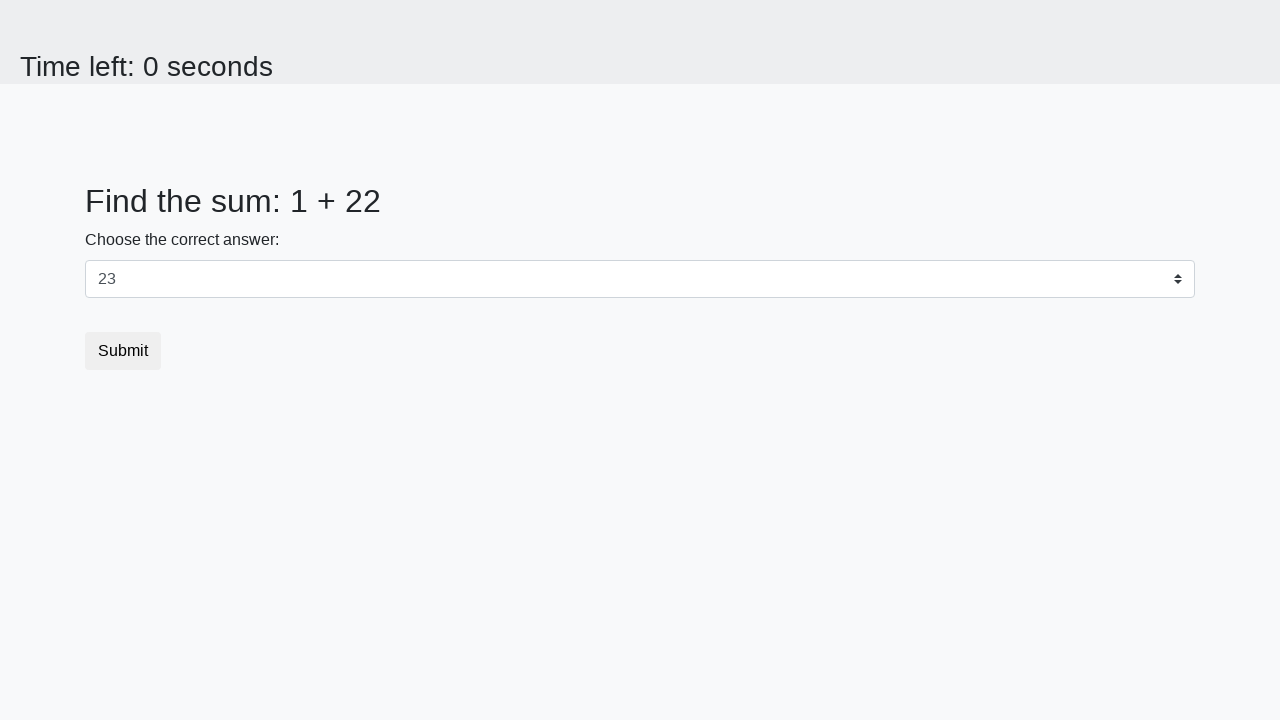

Clicked submit button to submit the form at (123, 351) on button[type='submit']
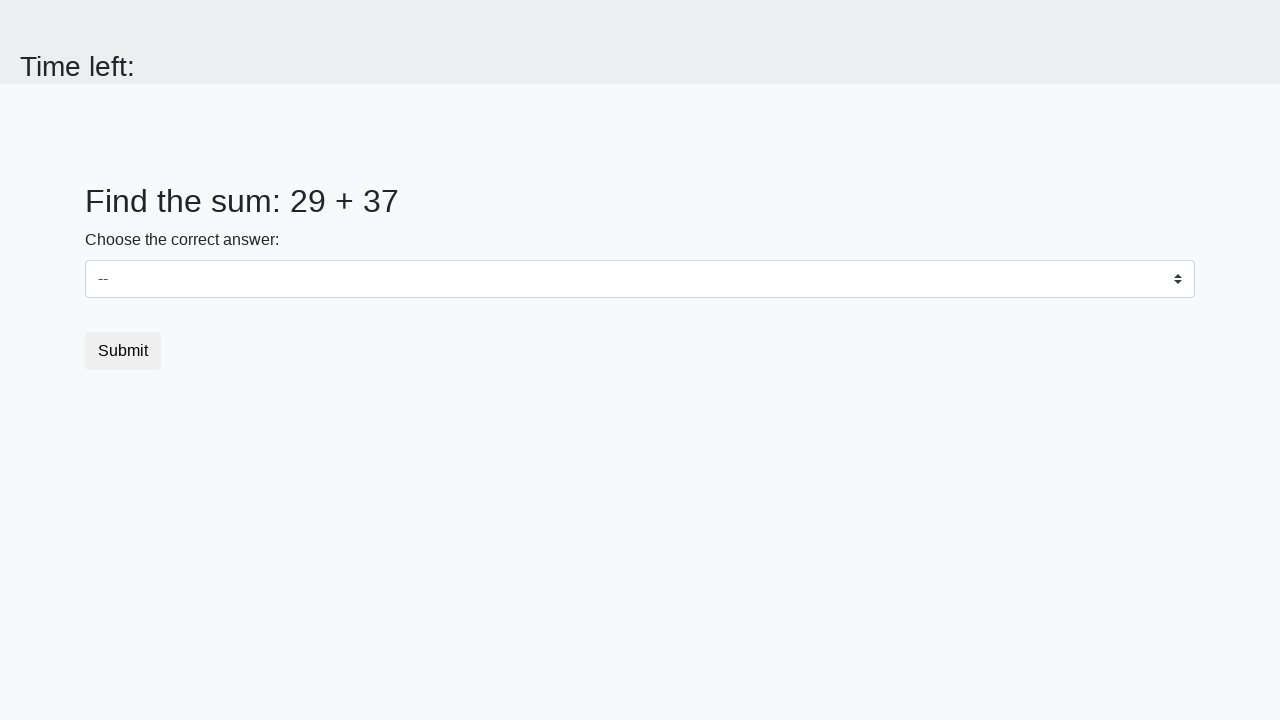

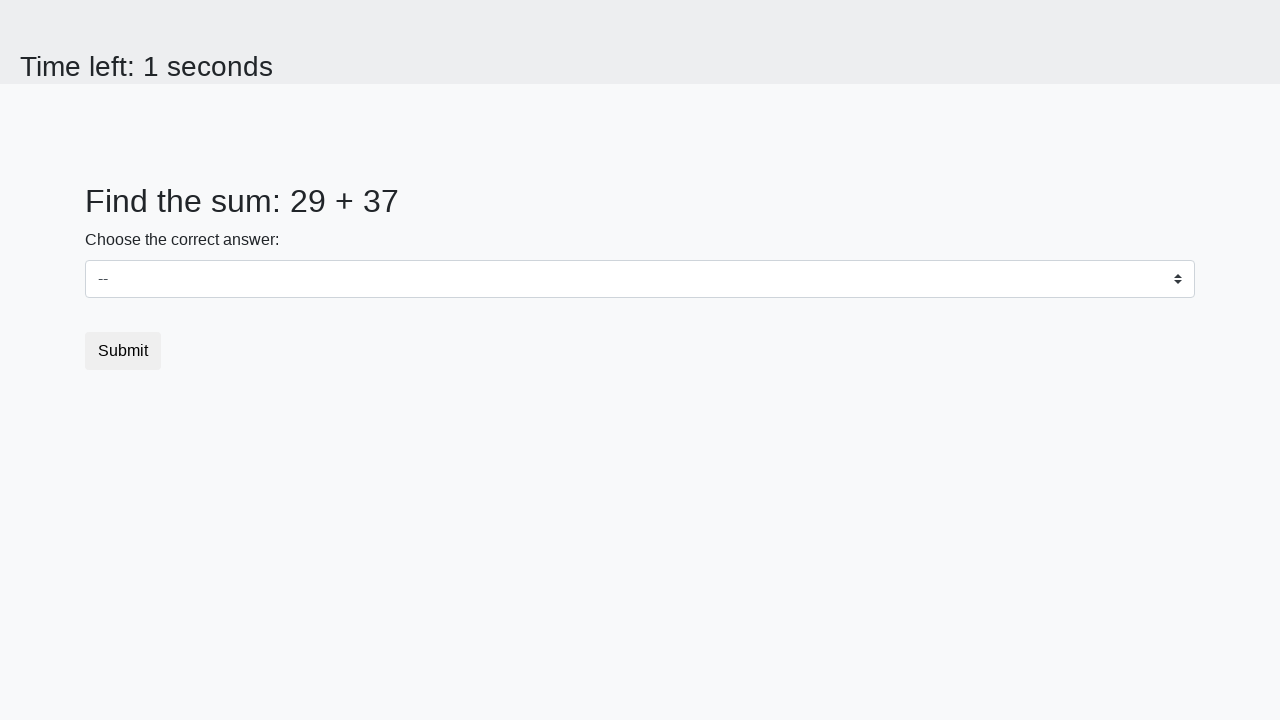